Navigates to a business number lookup page on moneypin.biz

Starting URL: https://moneypin.biz/bizno/

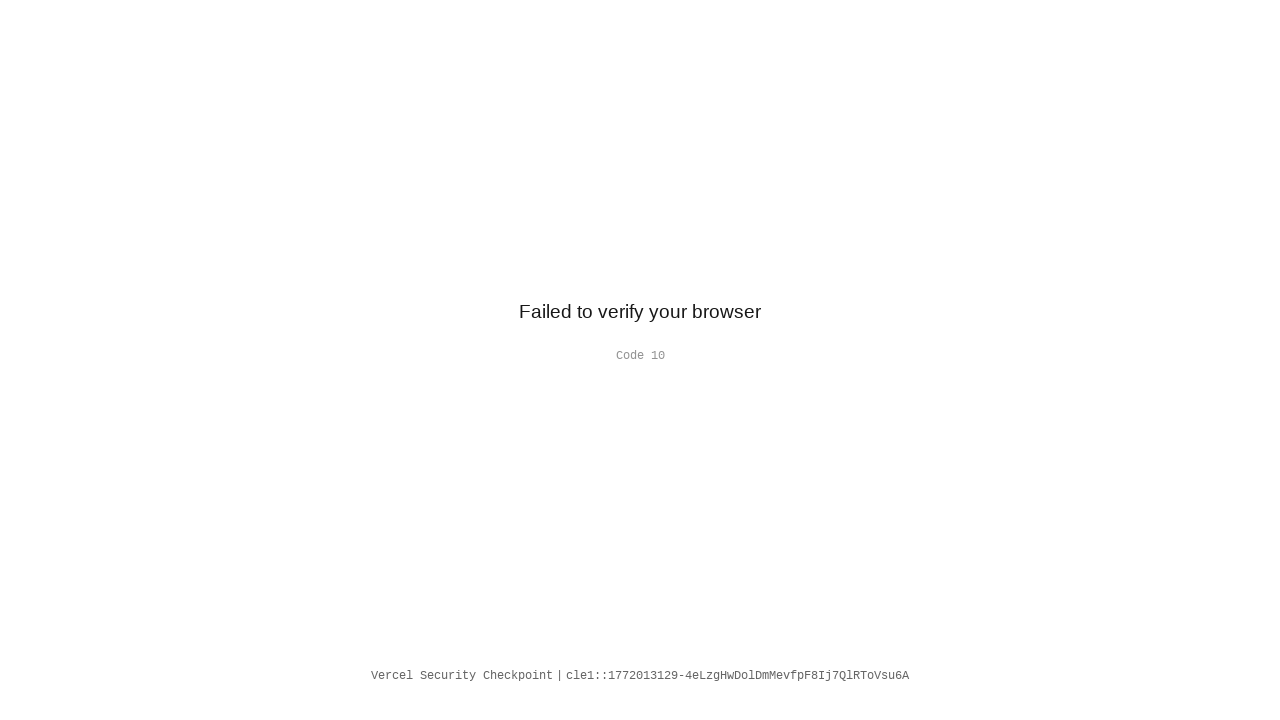

Navigated to business number lookup page on moneypin.biz
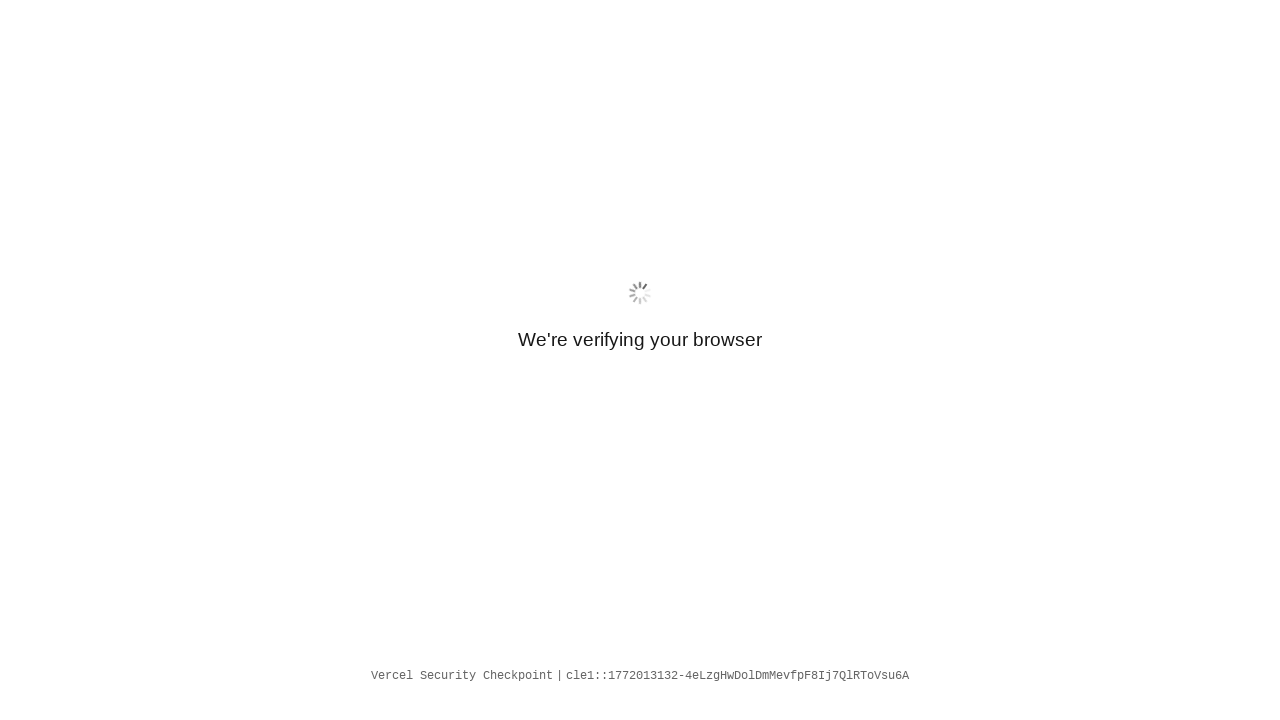

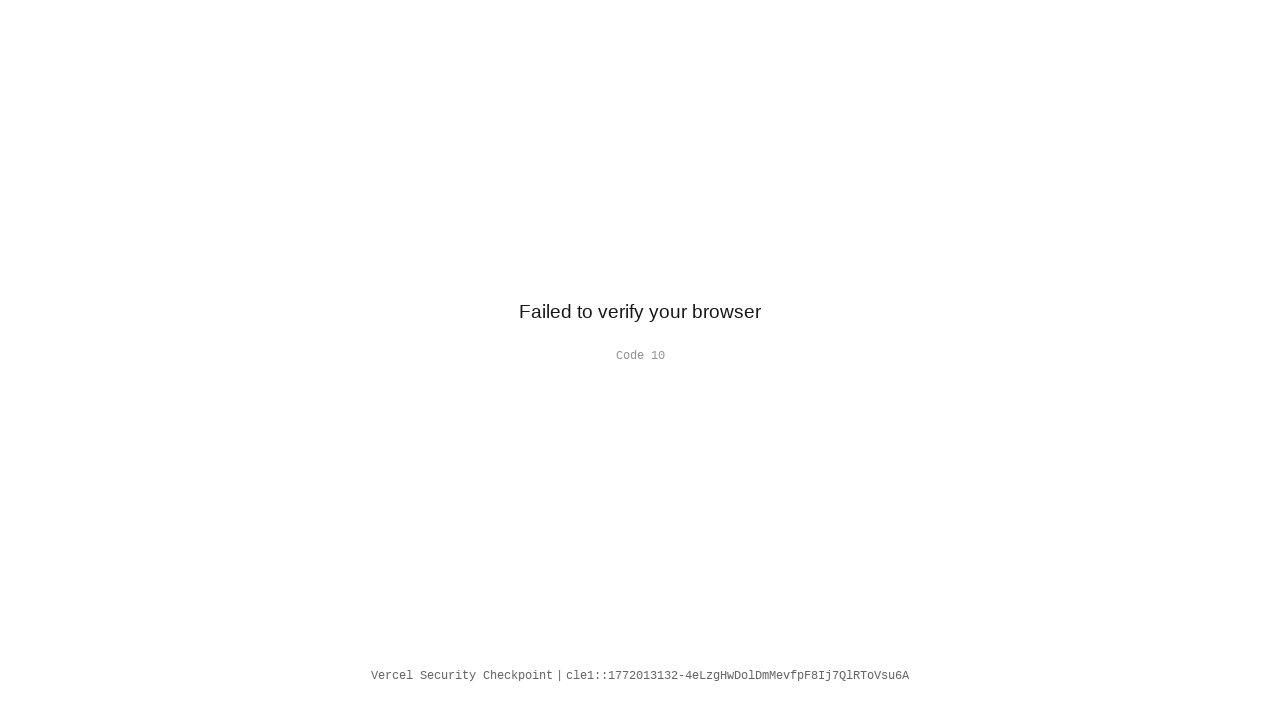